Tests opening a new browser tab by navigating to a page, opening a new tab, navigating to a second URL in that tab, and verifying there are 2 window handles.

Starting URL: https://the-internet.herokuapp.com/windows

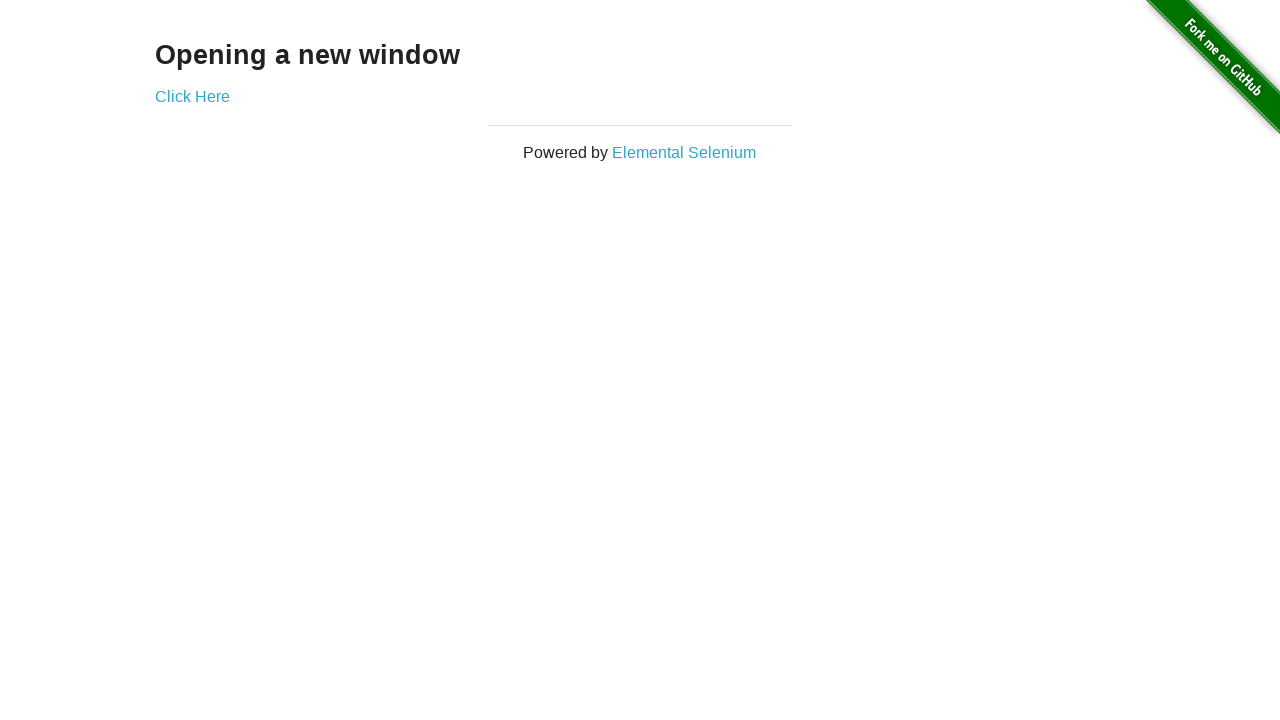

Opened a new browser tab
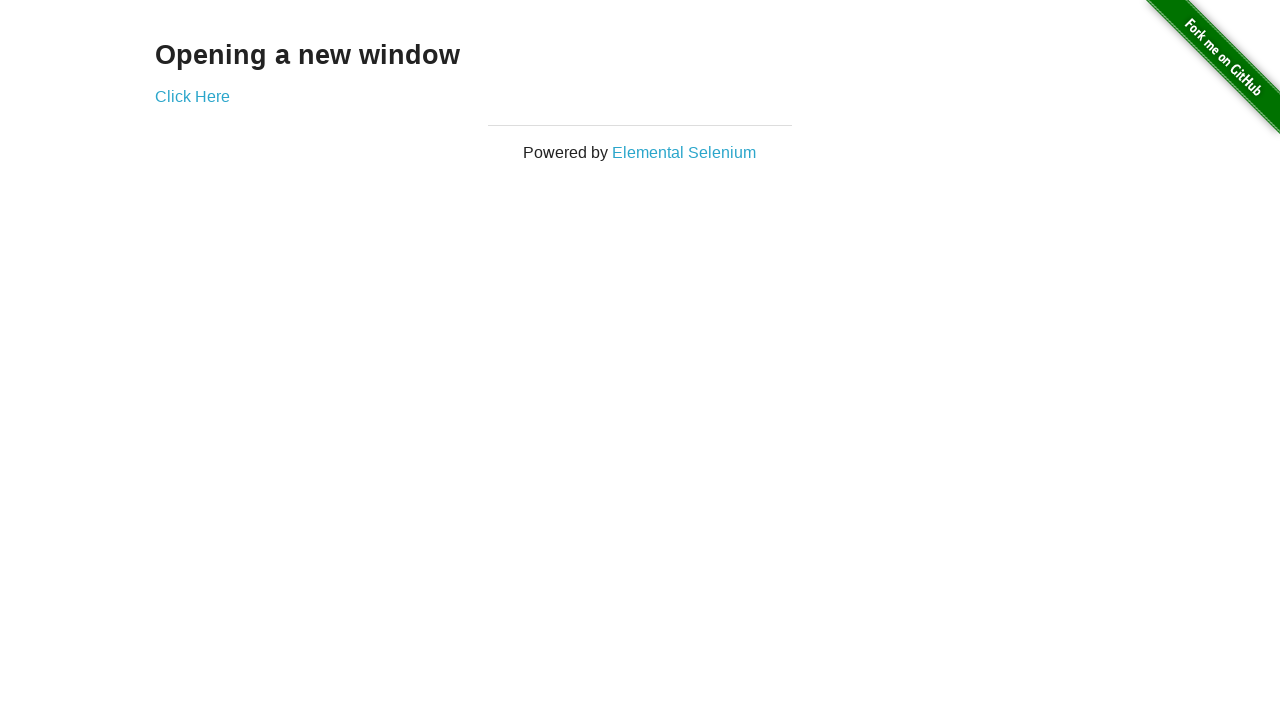

Navigated to typos page in new tab
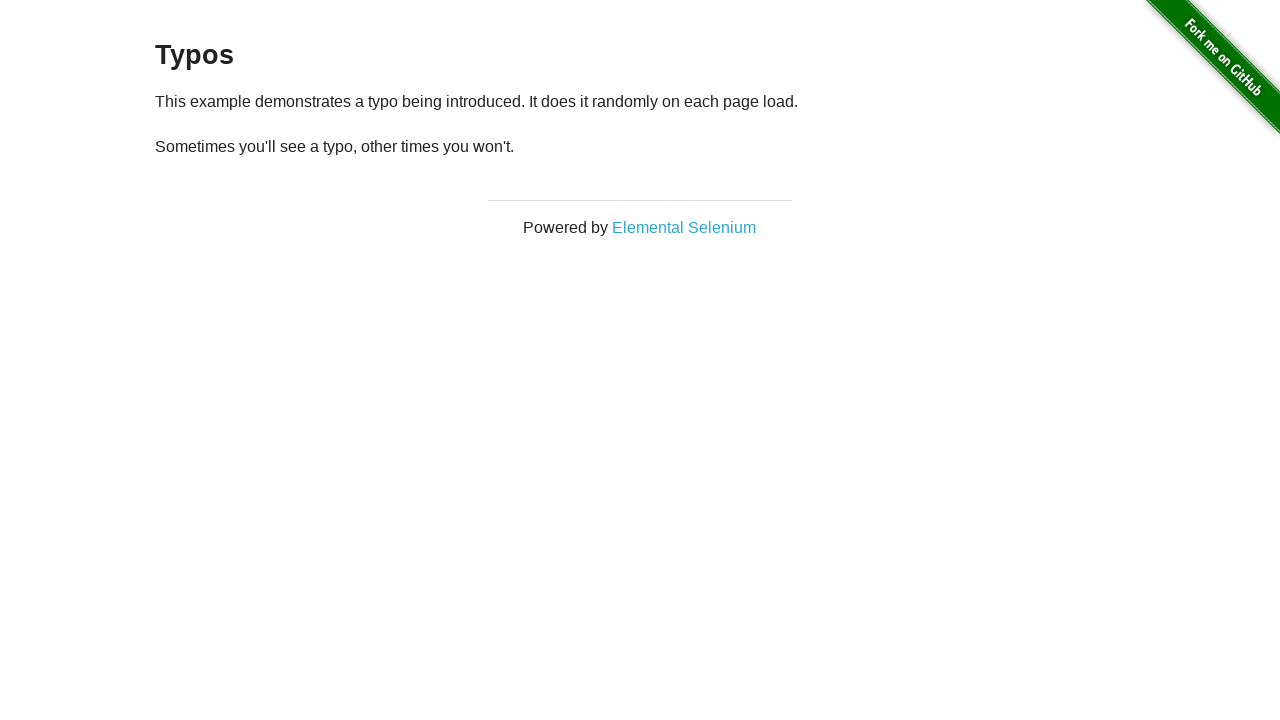

Verified 2 browser tabs are open
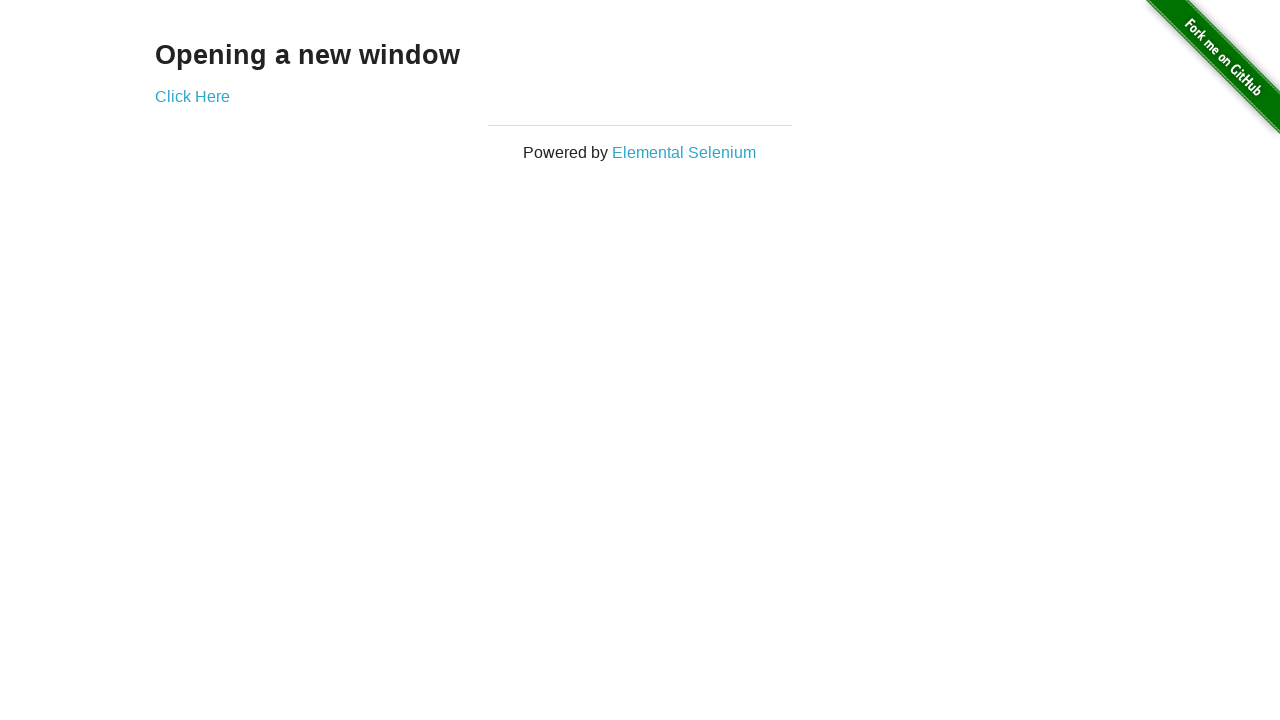

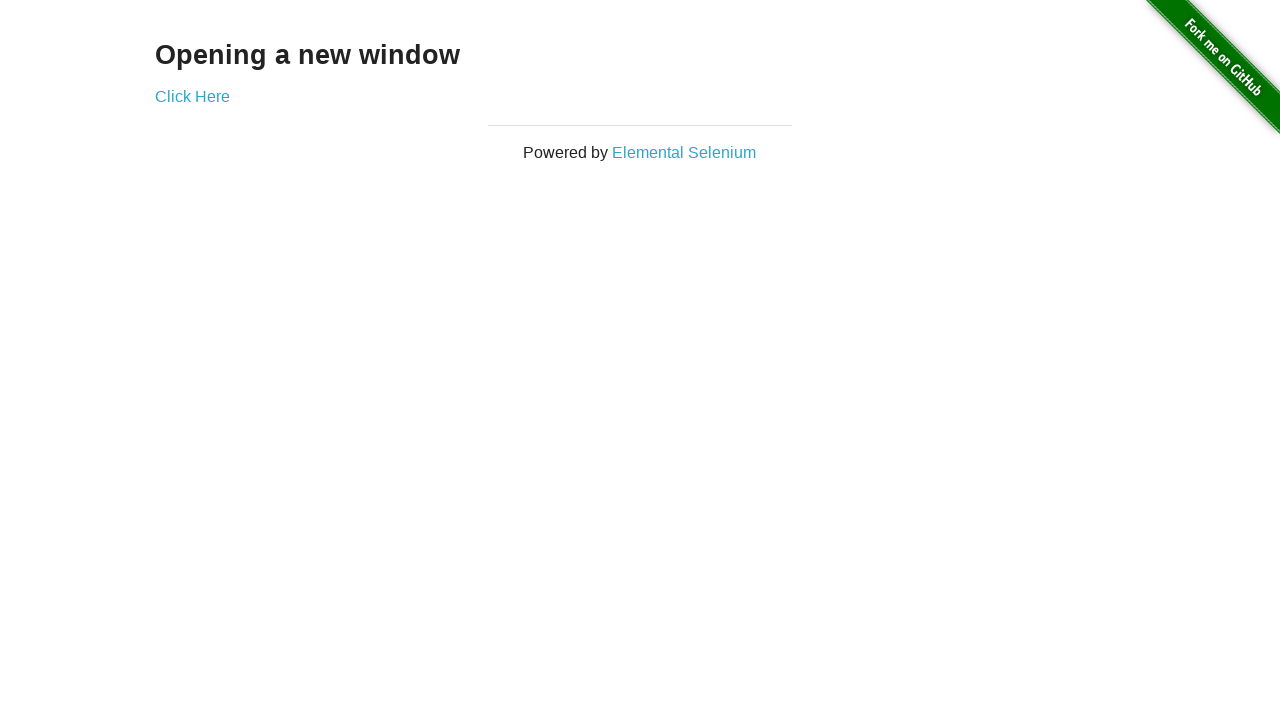